Tests element size retrieval by getting width and height of an image element

Starting URL: http://omayo.blogspot.com

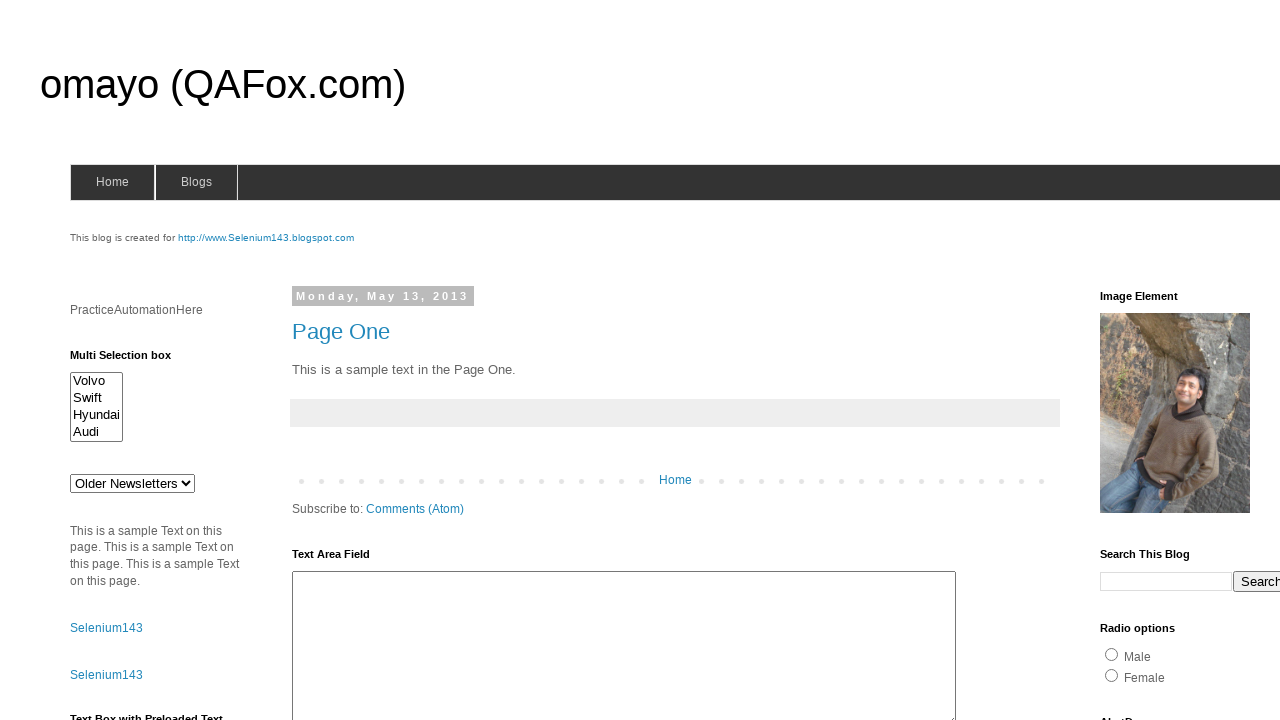

Navigated to http://omayo.blogspot.com
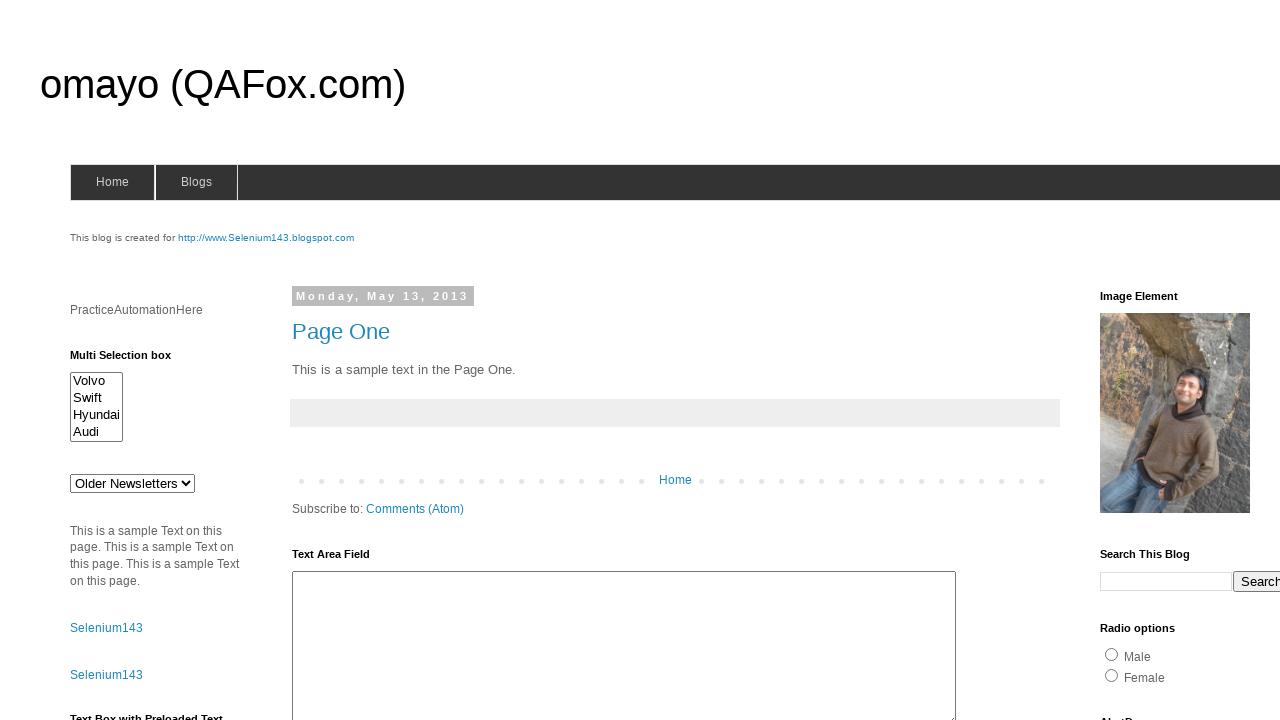

Located image element #HTML29 > div.widget-content > img
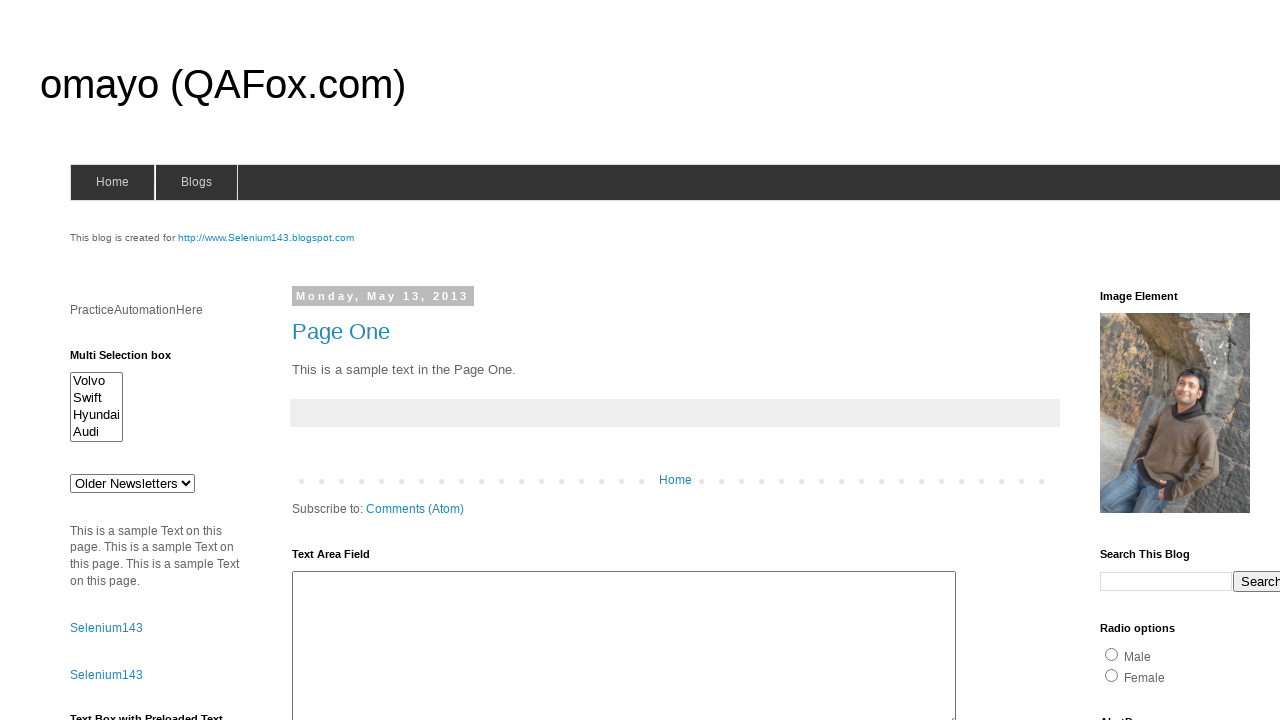

Retrieved bounding box of image element: width=150, height=200
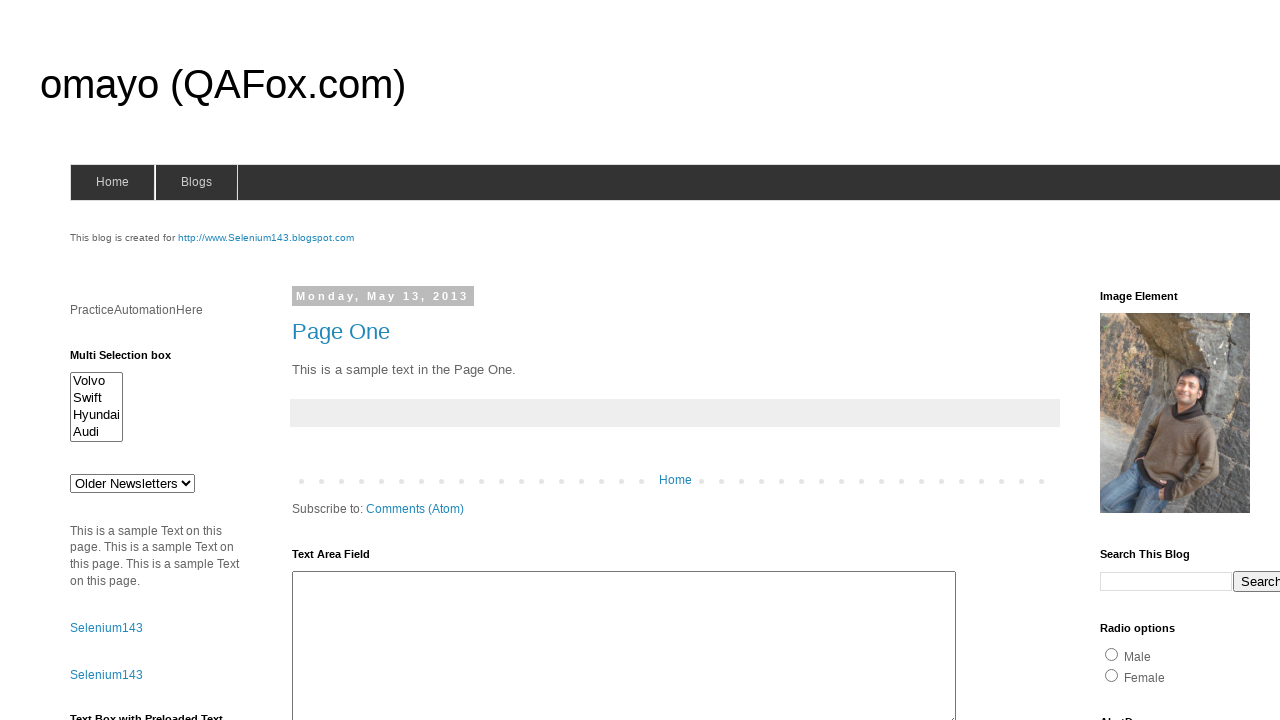

Printed image dimensions: width=150, height=200
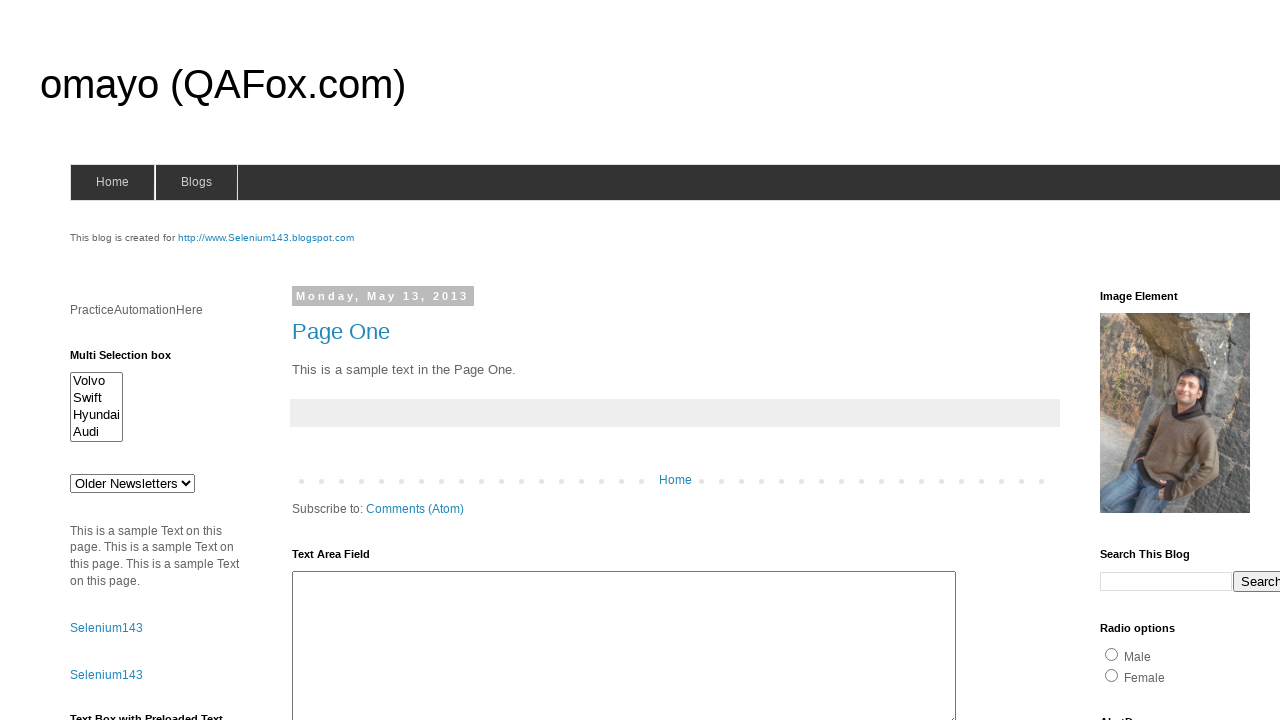

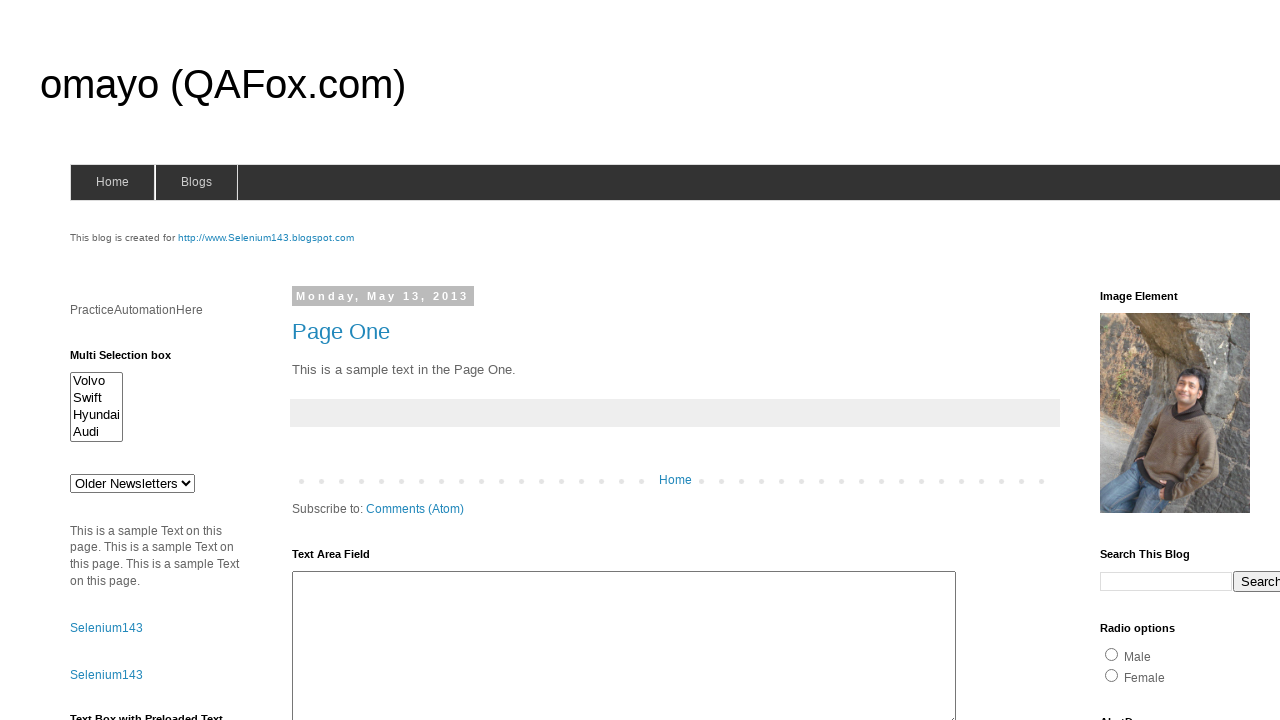